Tests that the Clear completed button displays correct text when items are completed

Starting URL: https://demo.playwright.dev/todomvc

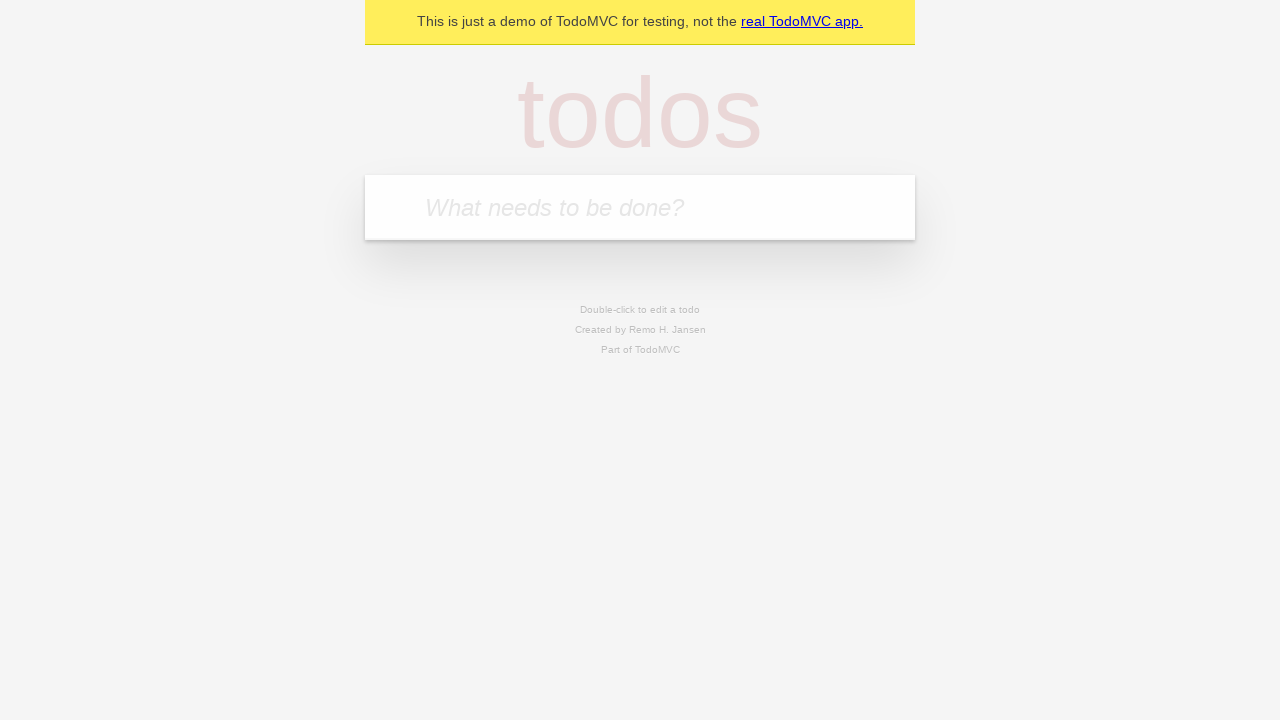

Filled input field with 'buy some cheese' on internal:attr=[placeholder="What needs to be done?"i]
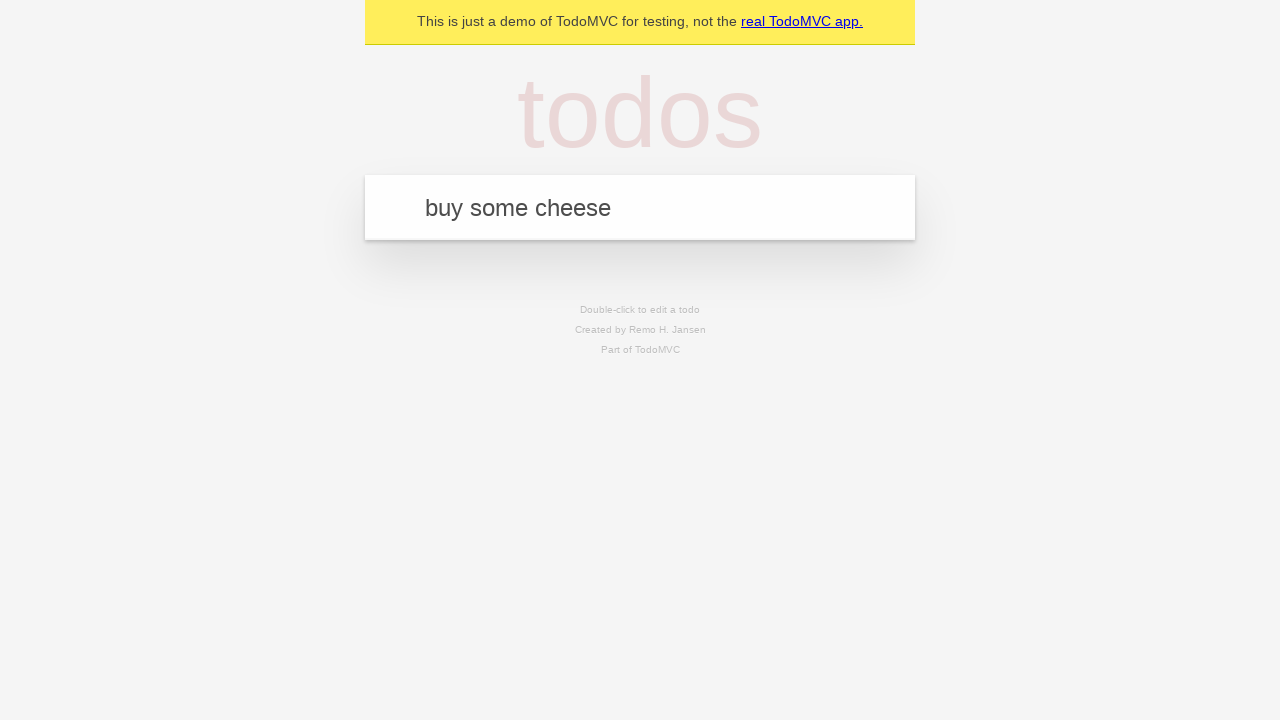

Pressed Enter to add first todo item on internal:attr=[placeholder="What needs to be done?"i]
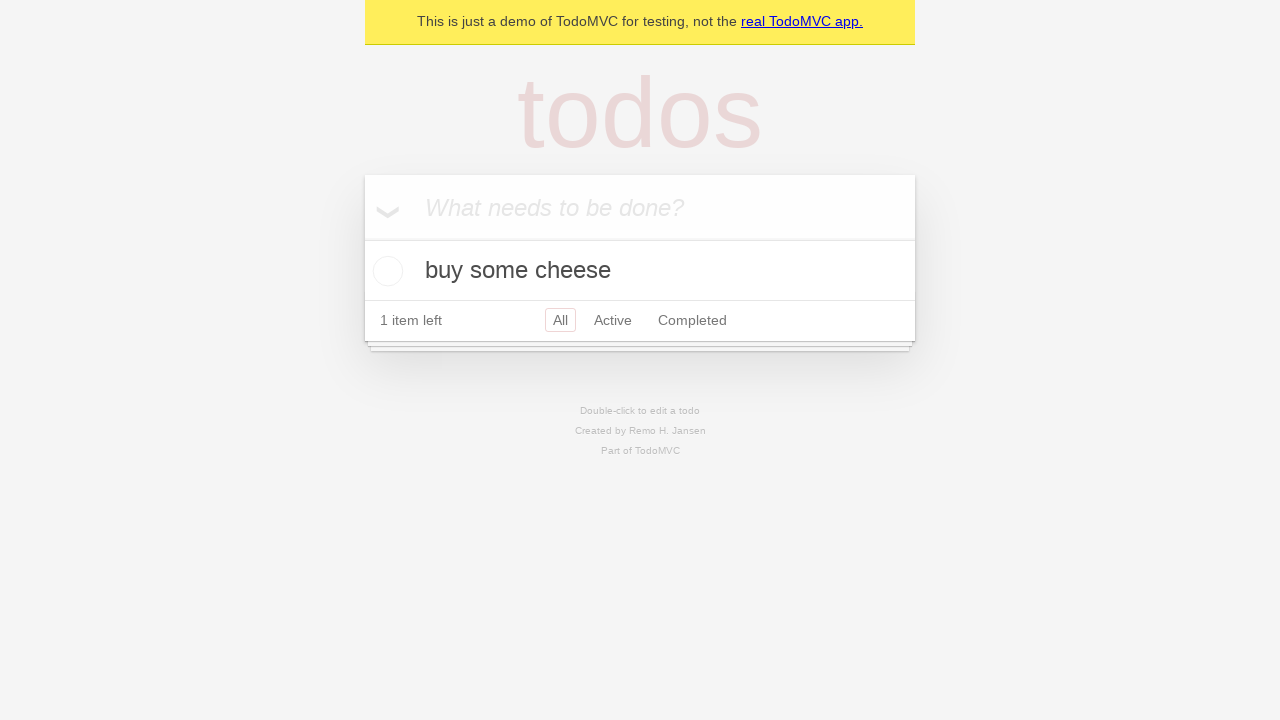

Filled input field with 'feed the cat' on internal:attr=[placeholder="What needs to be done?"i]
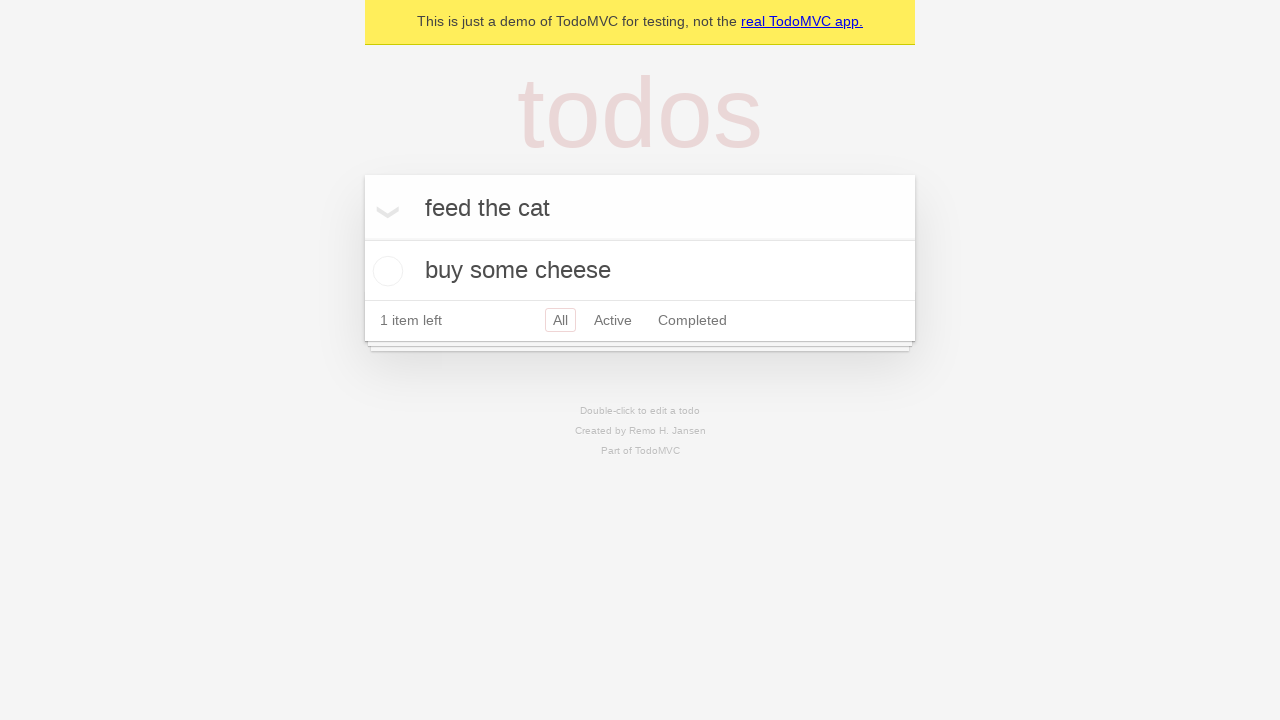

Pressed Enter to add second todo item on internal:attr=[placeholder="What needs to be done?"i]
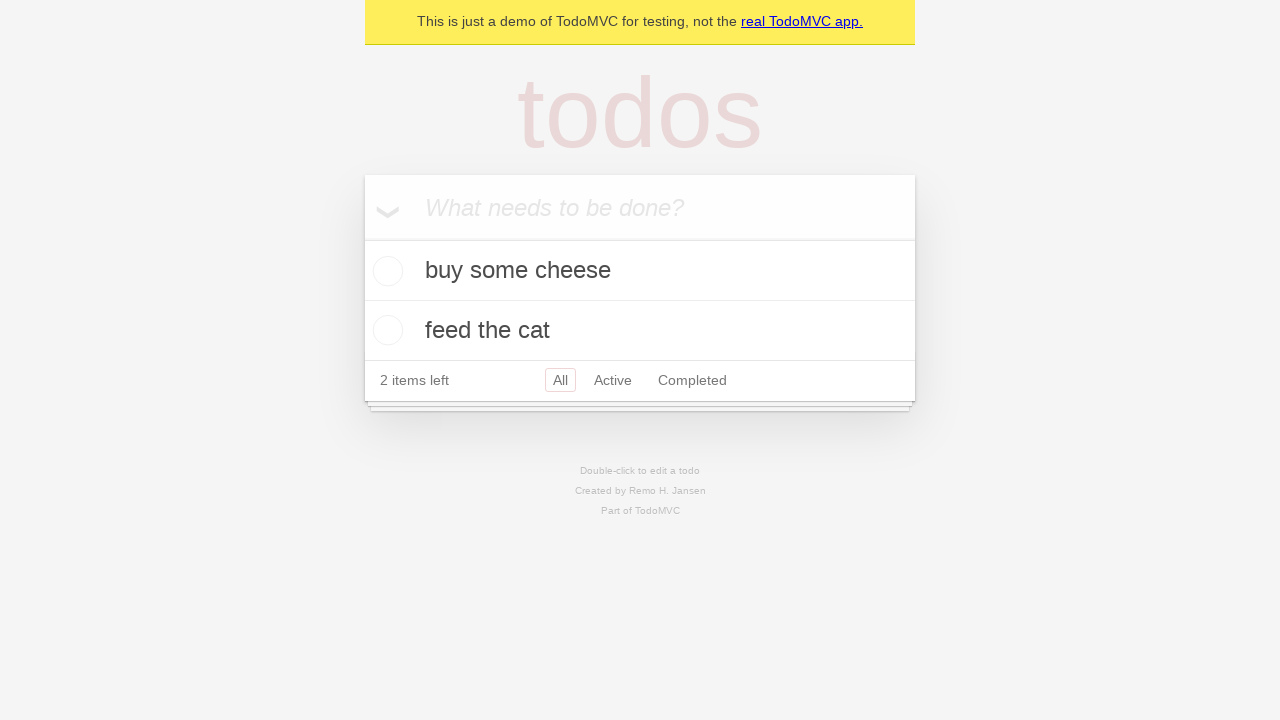

Filled input field with 'book a doctors appointment' on internal:attr=[placeholder="What needs to be done?"i]
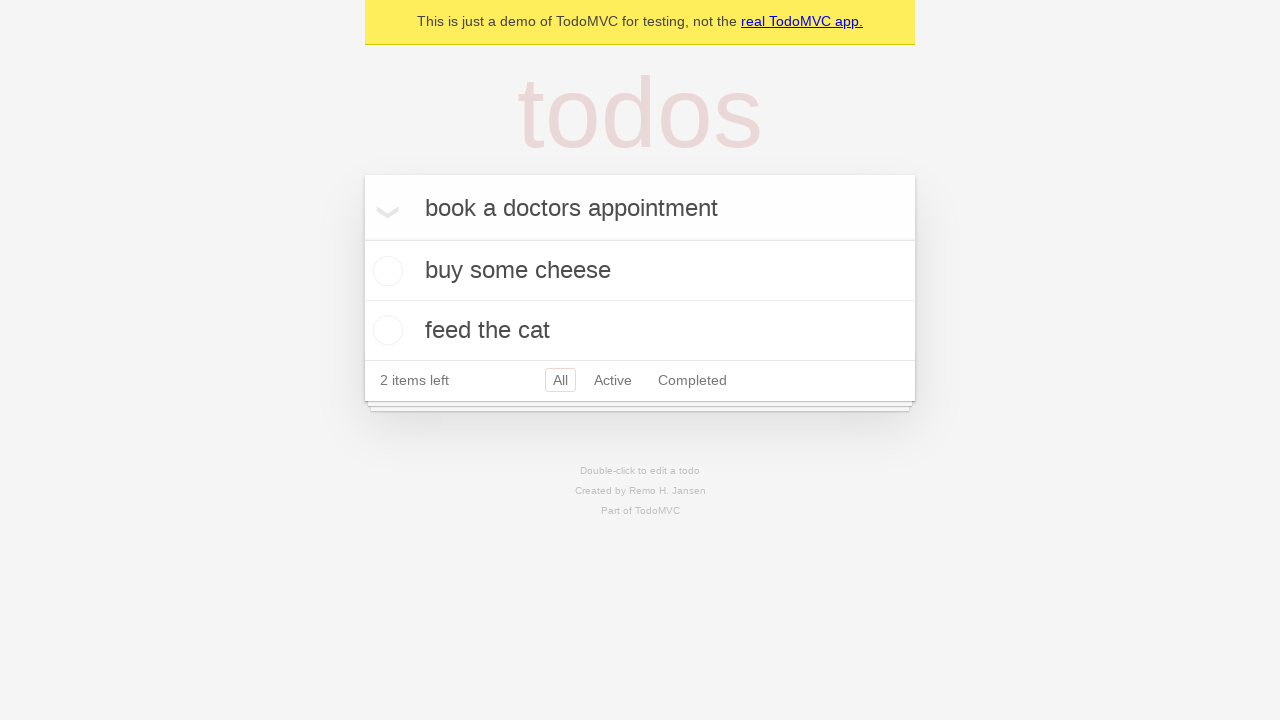

Pressed Enter to add third todo item on internal:attr=[placeholder="What needs to be done?"i]
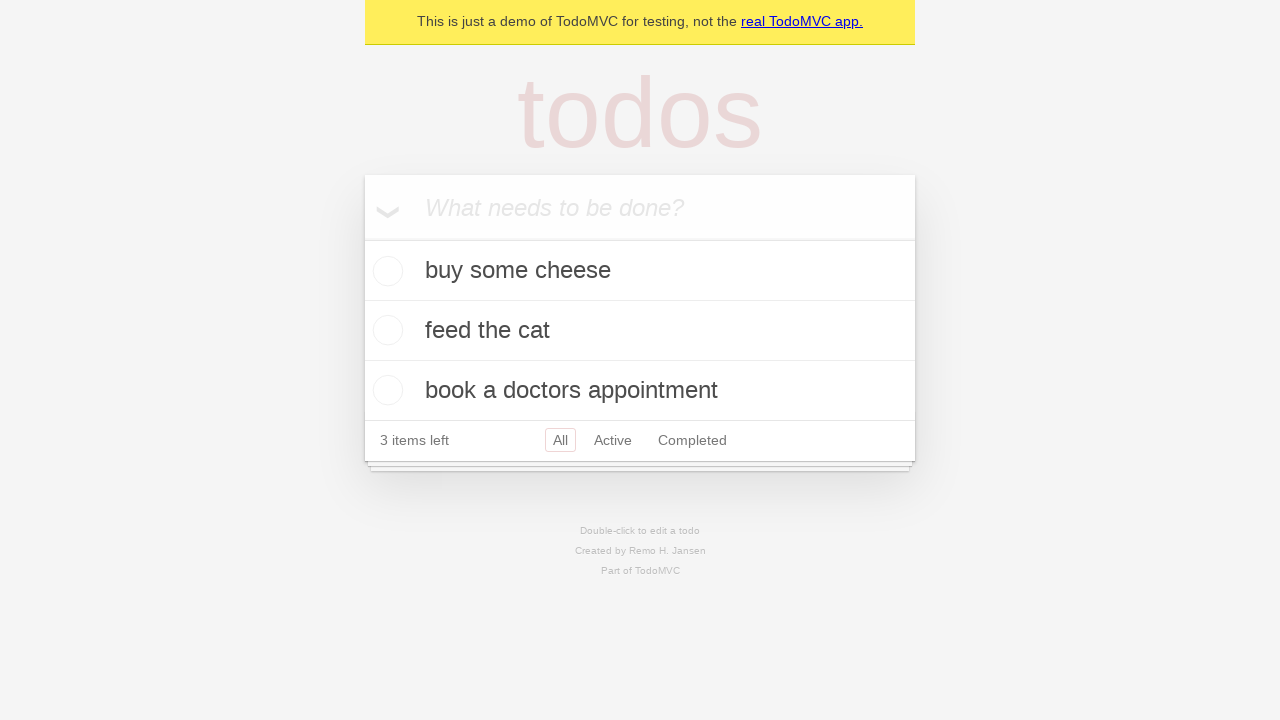

Checked the first todo item checkbox at (385, 271) on .todo-list li .toggle >> nth=0
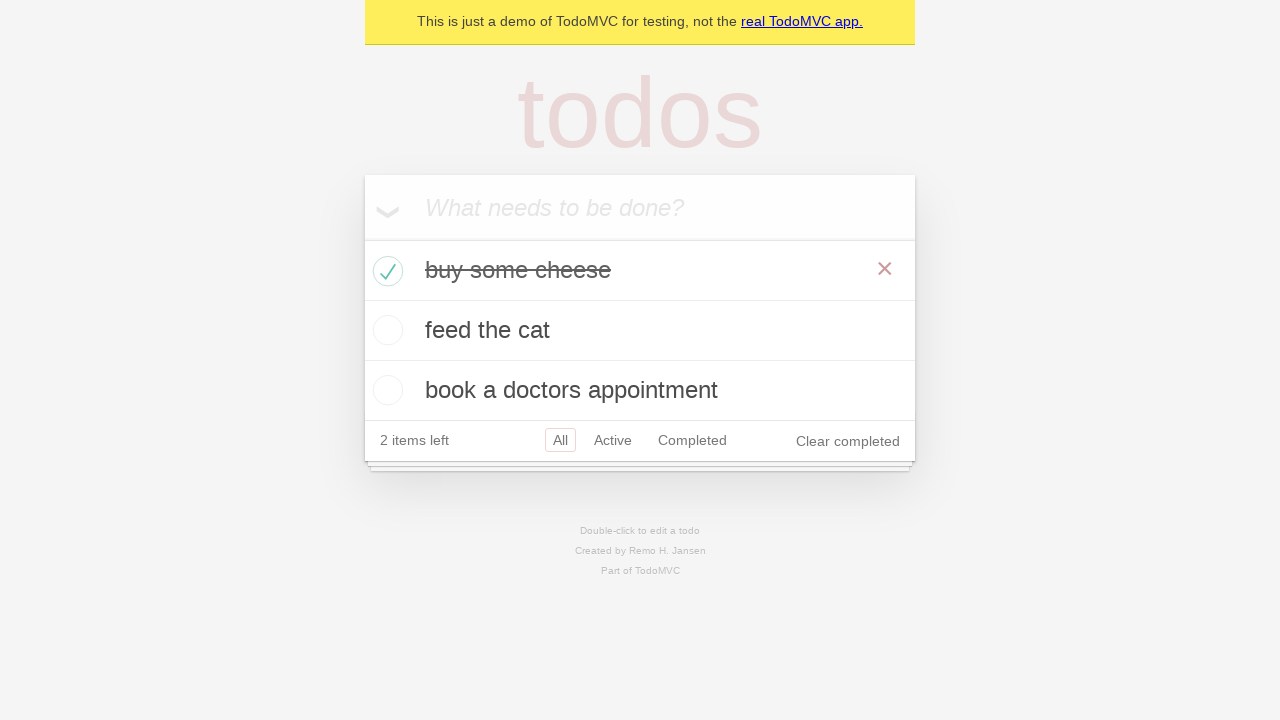

Clear completed button is visible after completing a todo
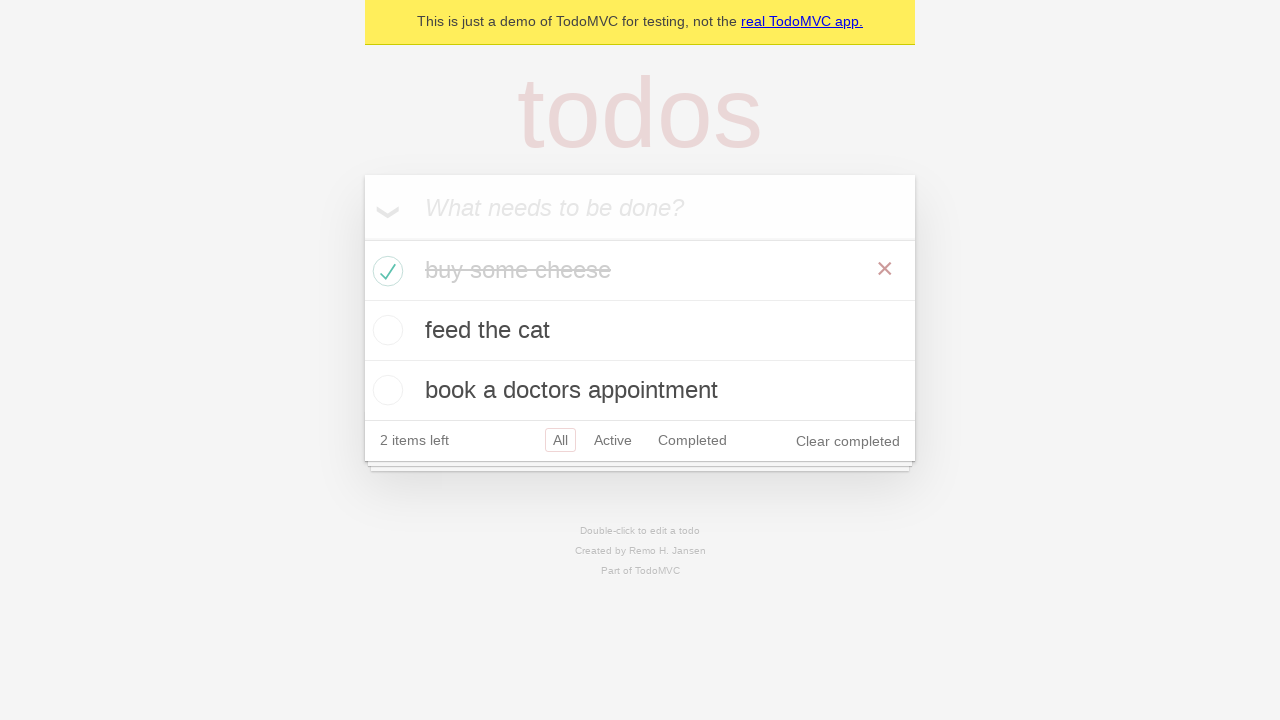

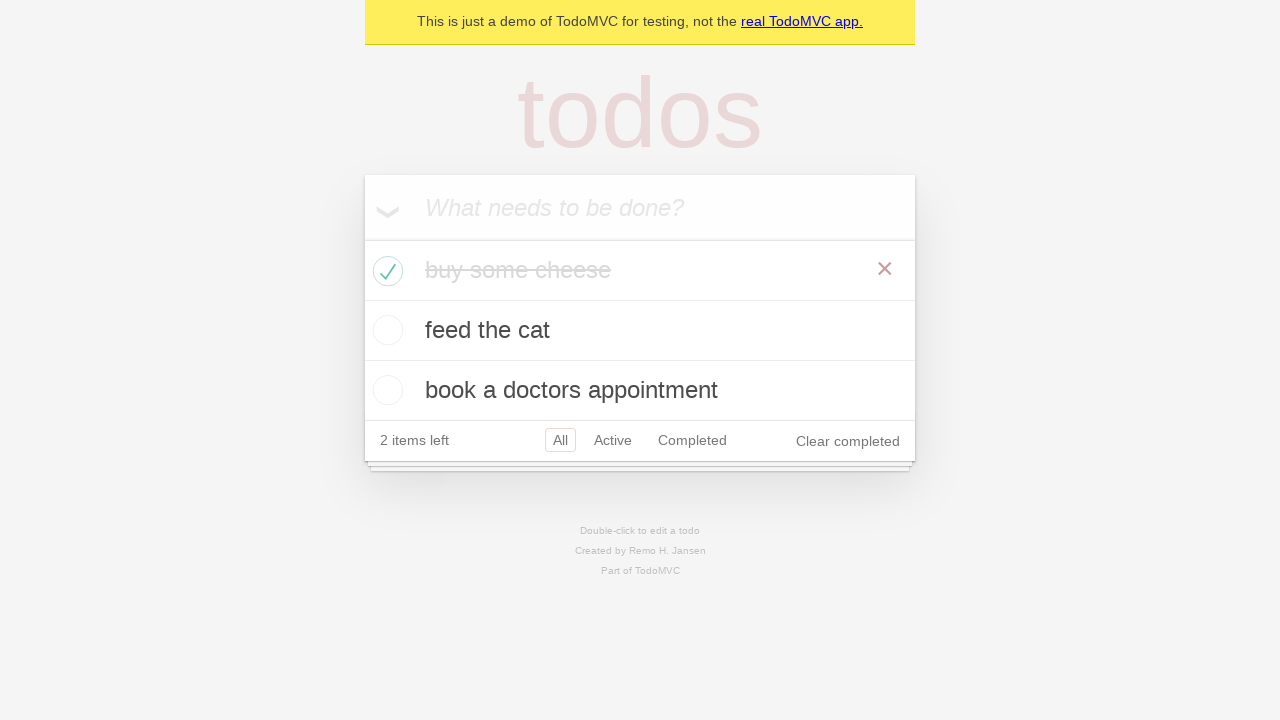